Tests that an error message can be dismissed by fixing the input and saving again

Starting URL: https://devmountain-qa.github.io/employee-manager/1.2_Version/index.html

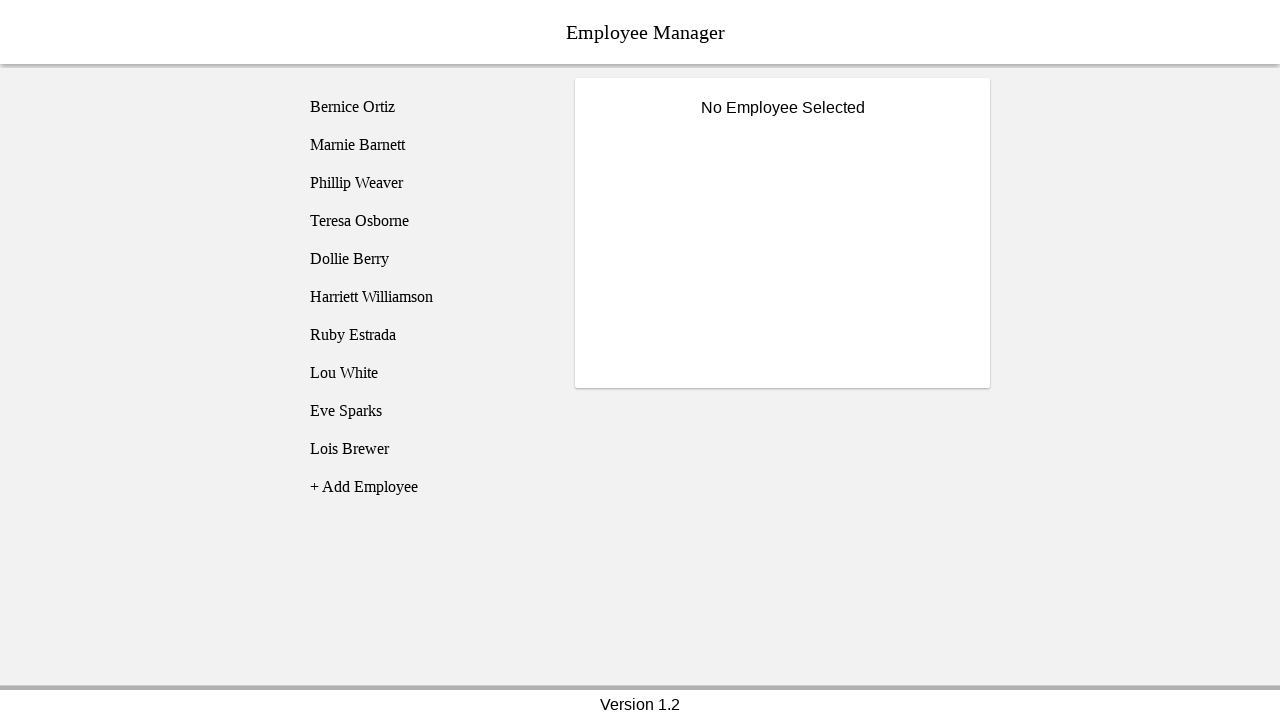

Clicked on Bernice Ortiz employee at (425, 107) on [name='employee1']
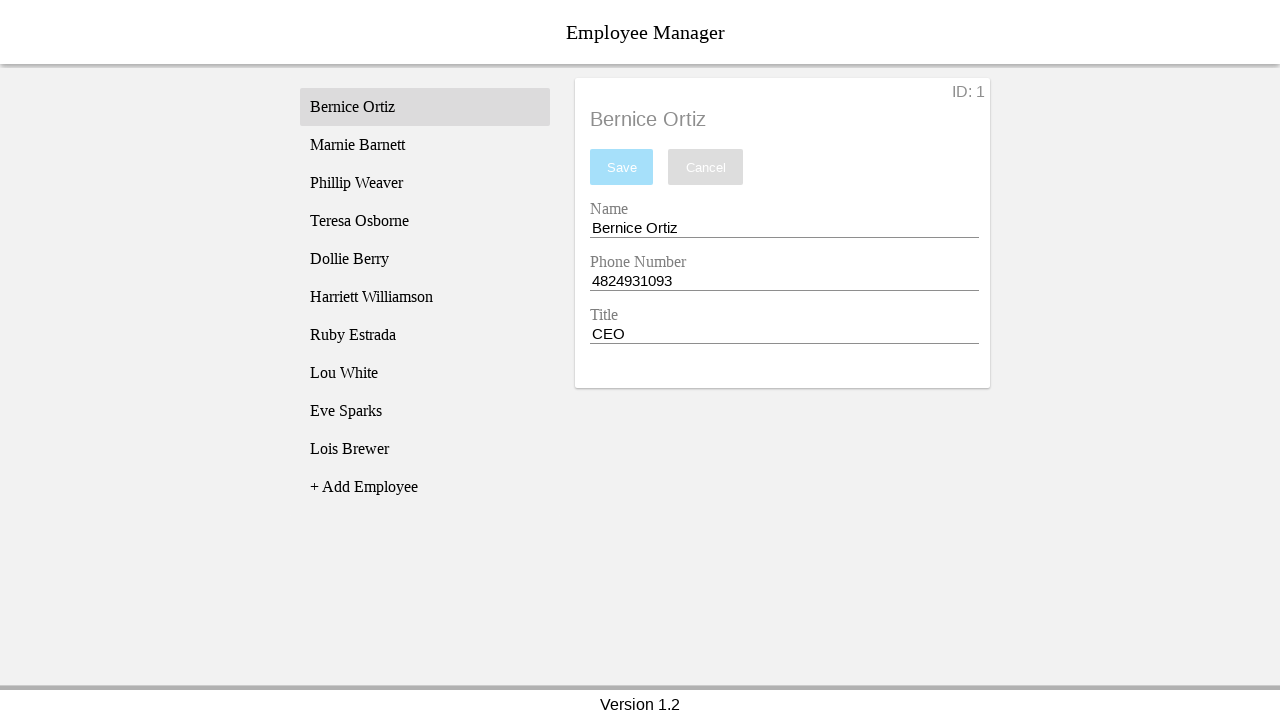

Name input field became visible
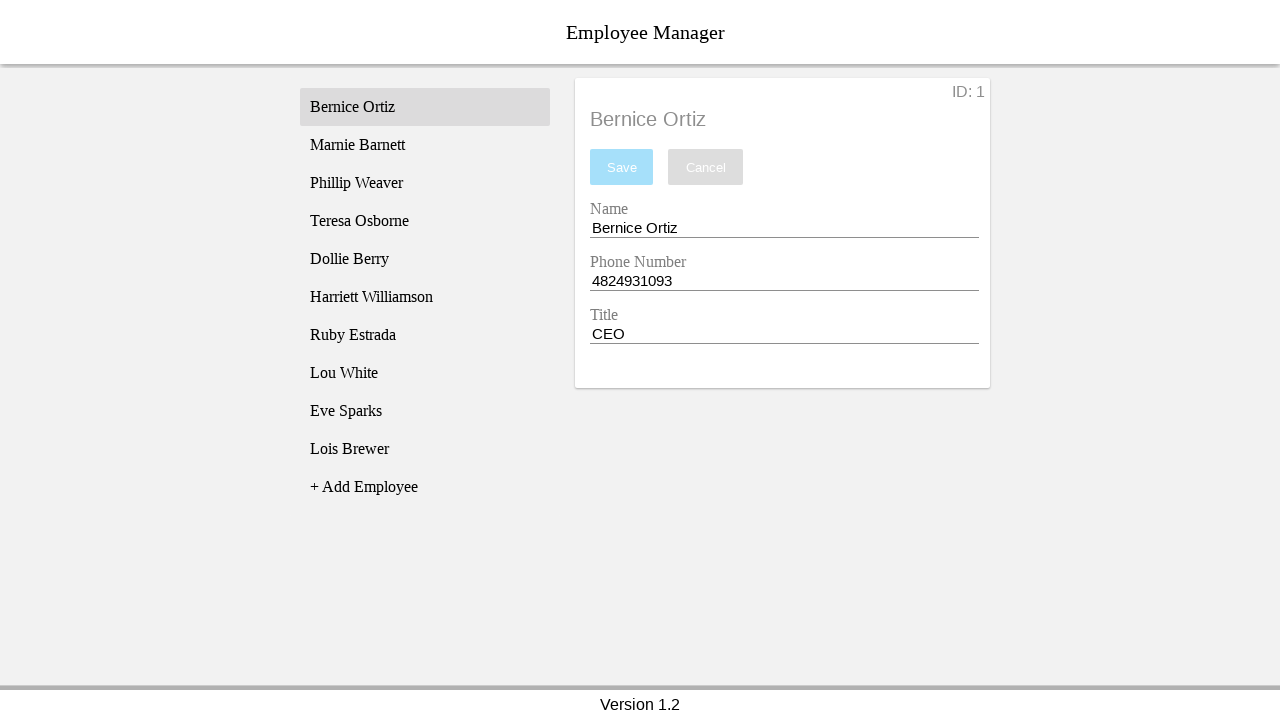

Cleared the name input field on [name='nameEntry']
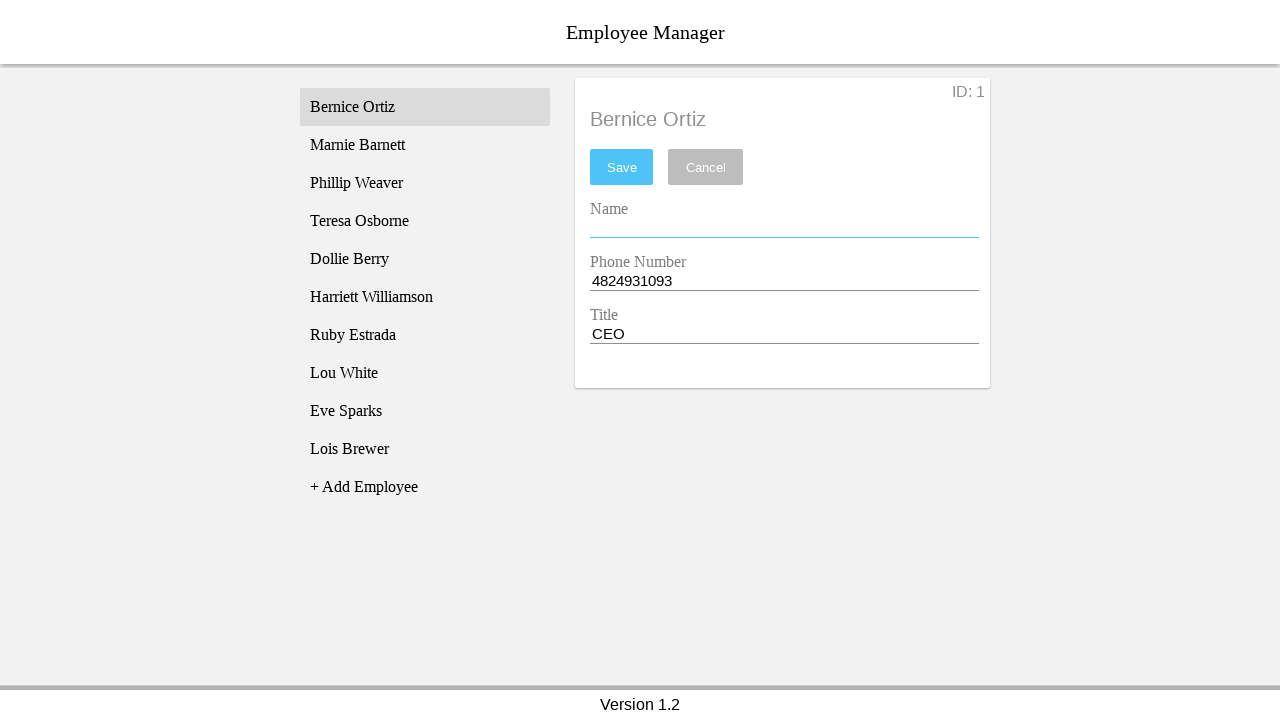

Pressed space in name input on [name='nameEntry']
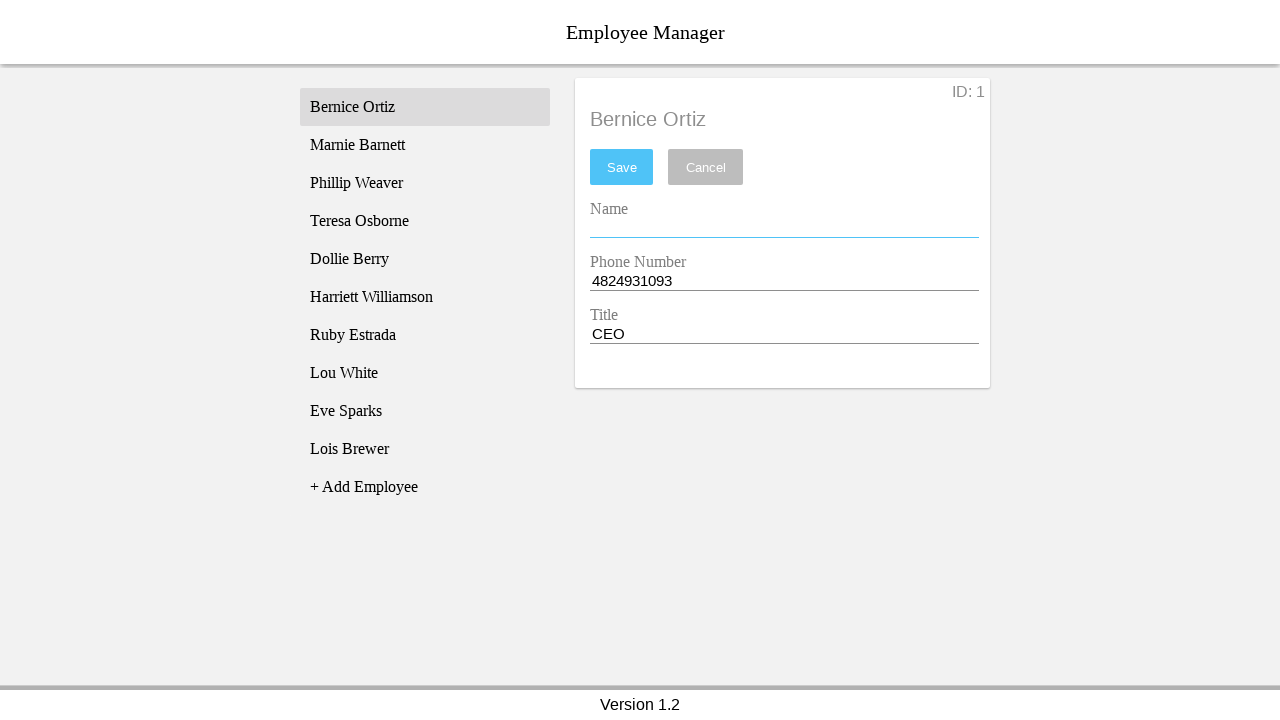

Pressed backspace to remove space from name input on [name='nameEntry']
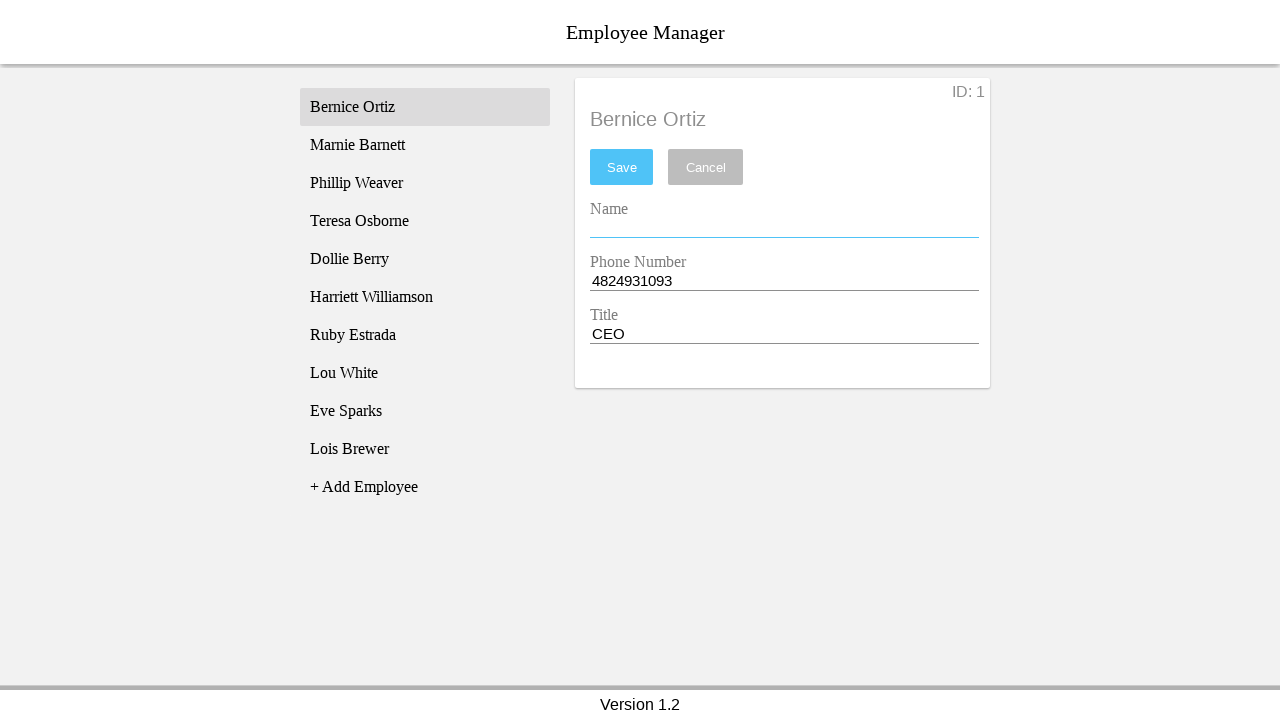

Clicked save button with empty name to trigger error at (622, 167) on #saveBtn
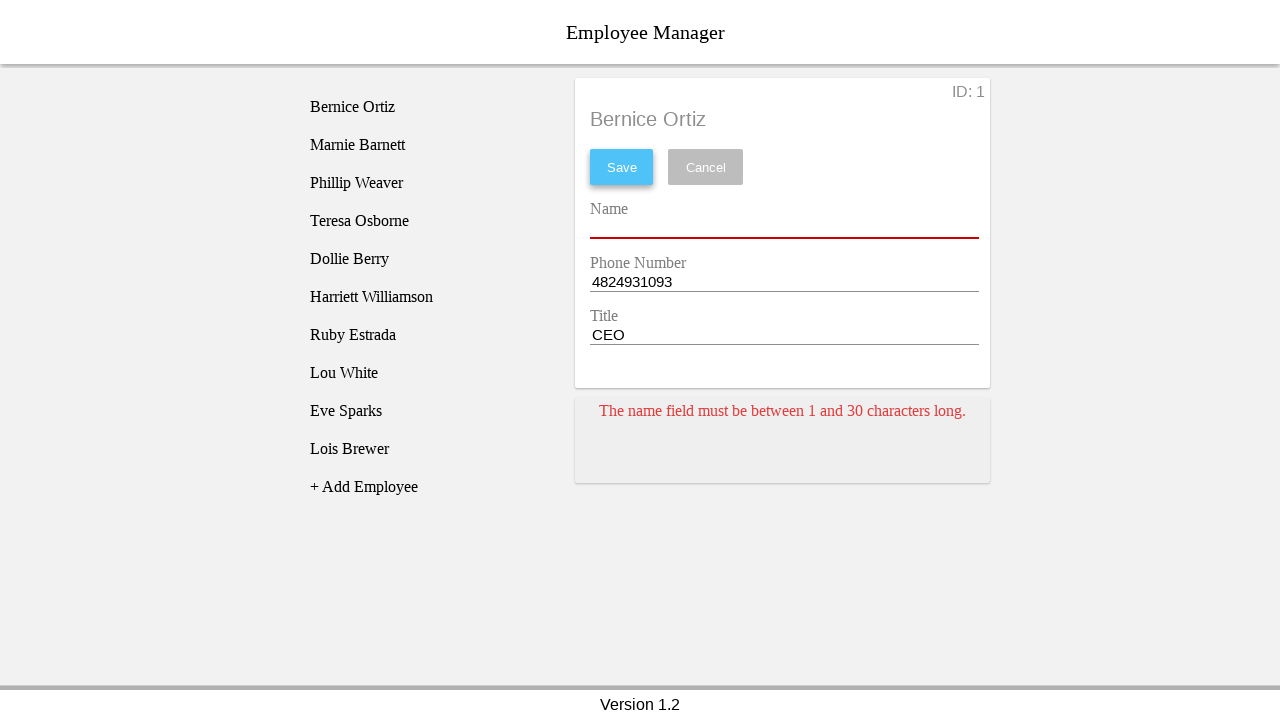

Error message card appeared
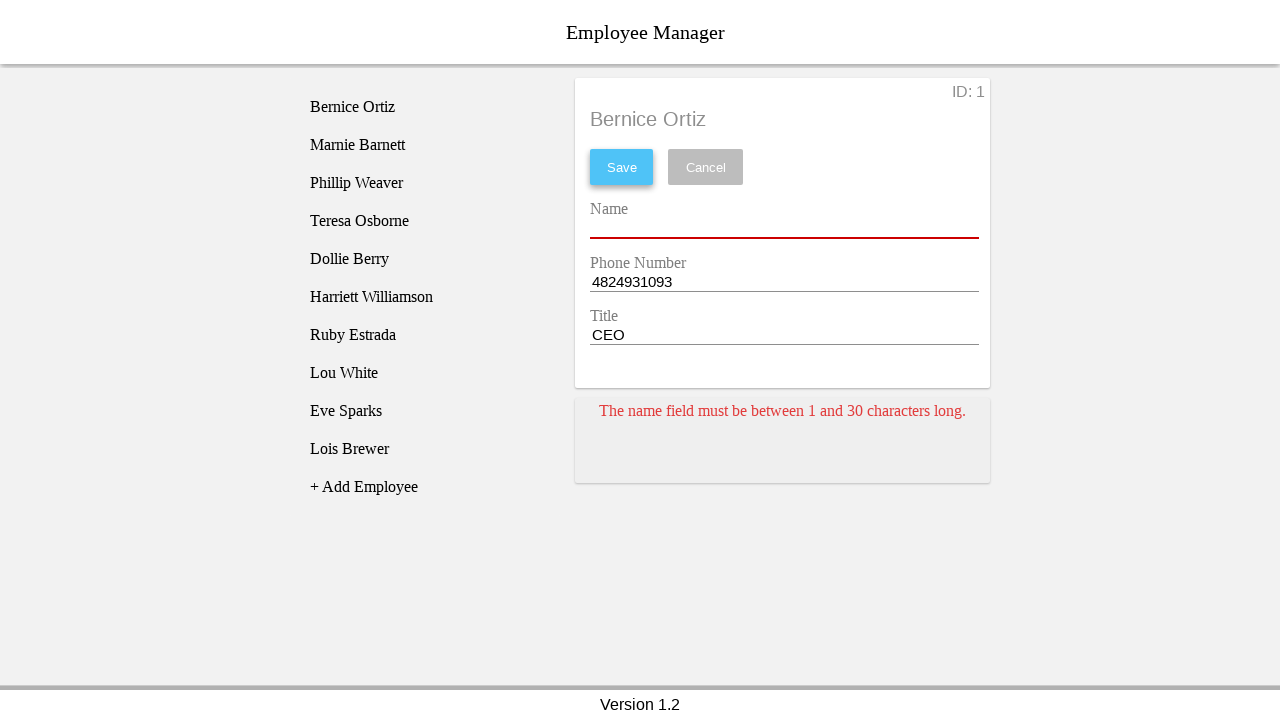

Added space to name input to make it valid on [name='nameEntry']
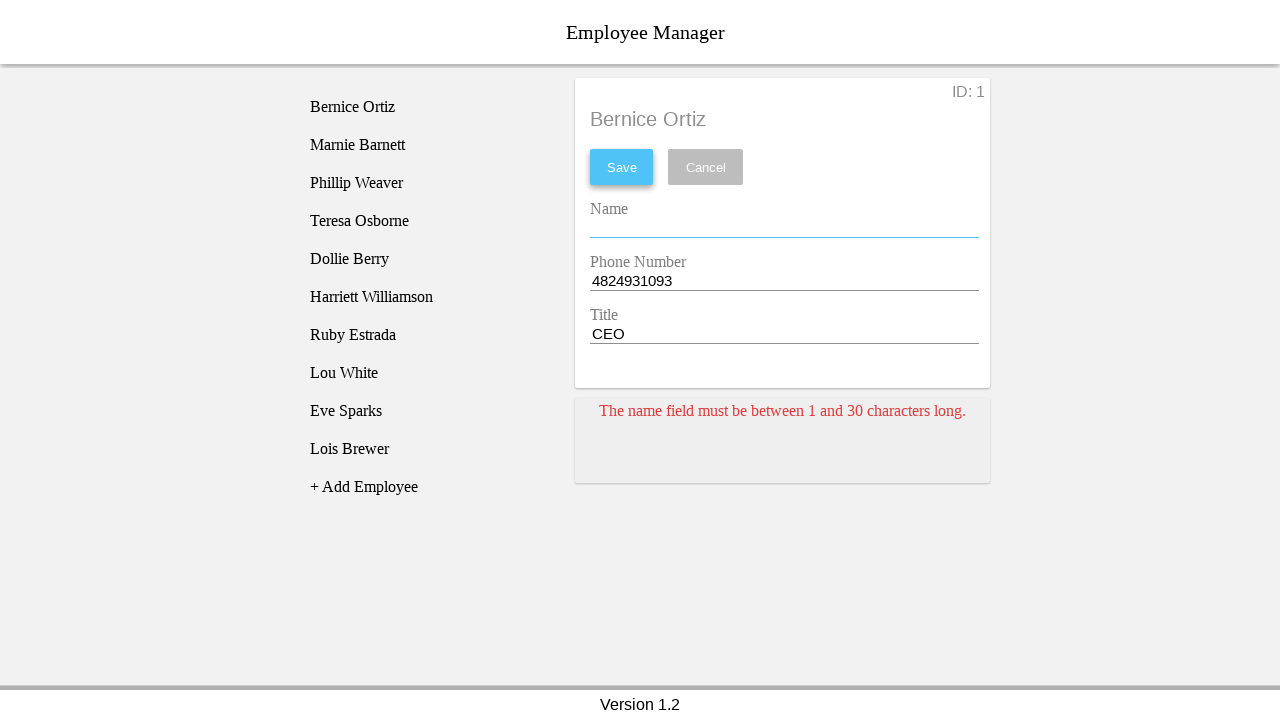

Clicked save button again with valid input at (622, 167) on #saveBtn
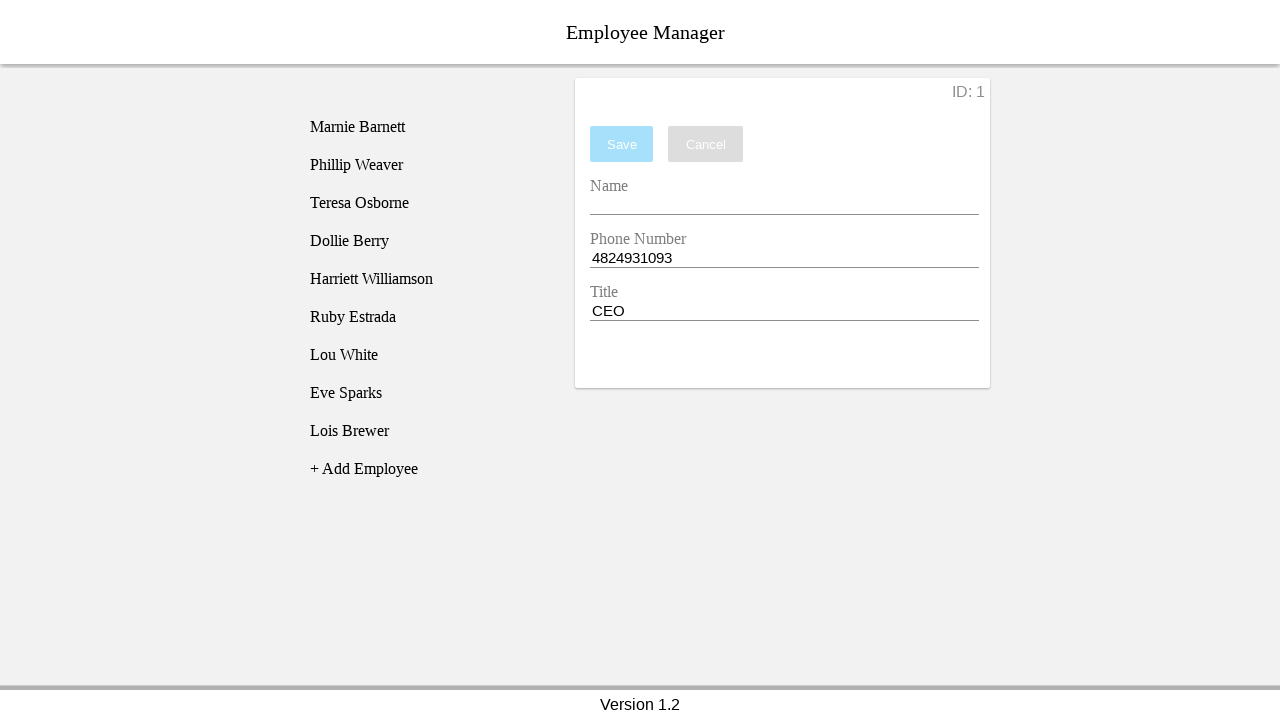

Waited 500ms for error to be dismissed
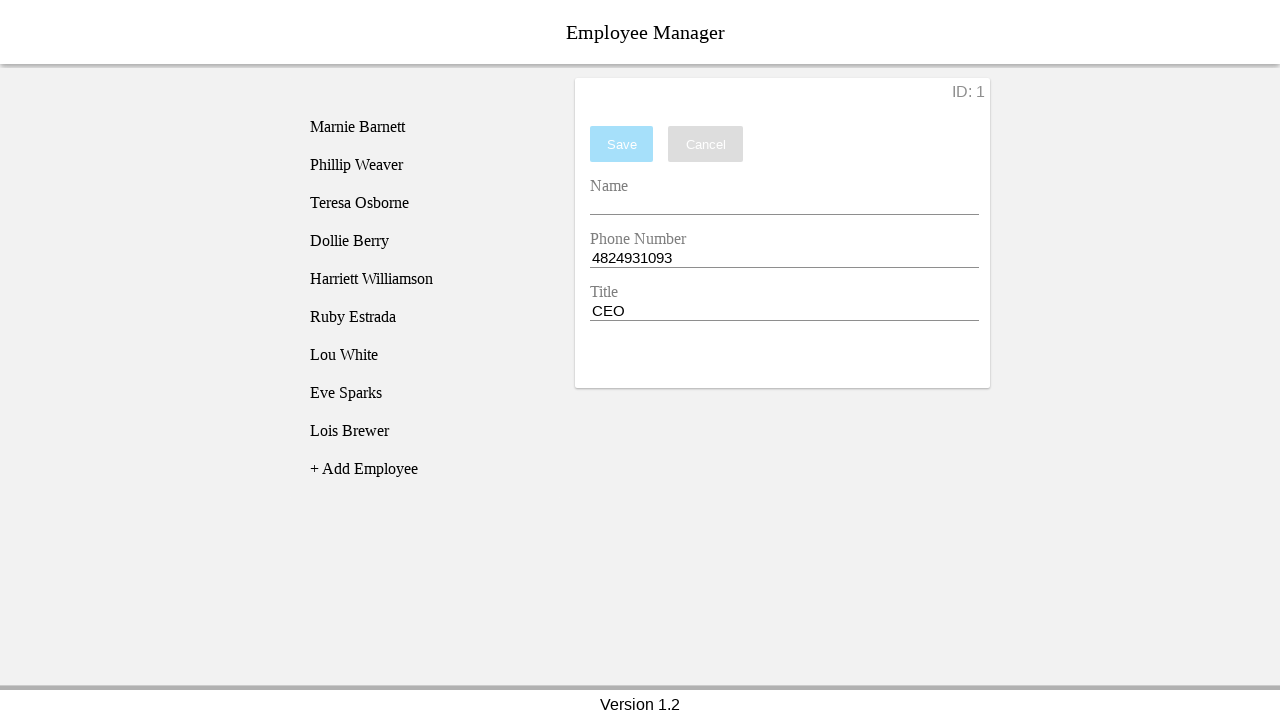

Verified error message was successfully dismissed
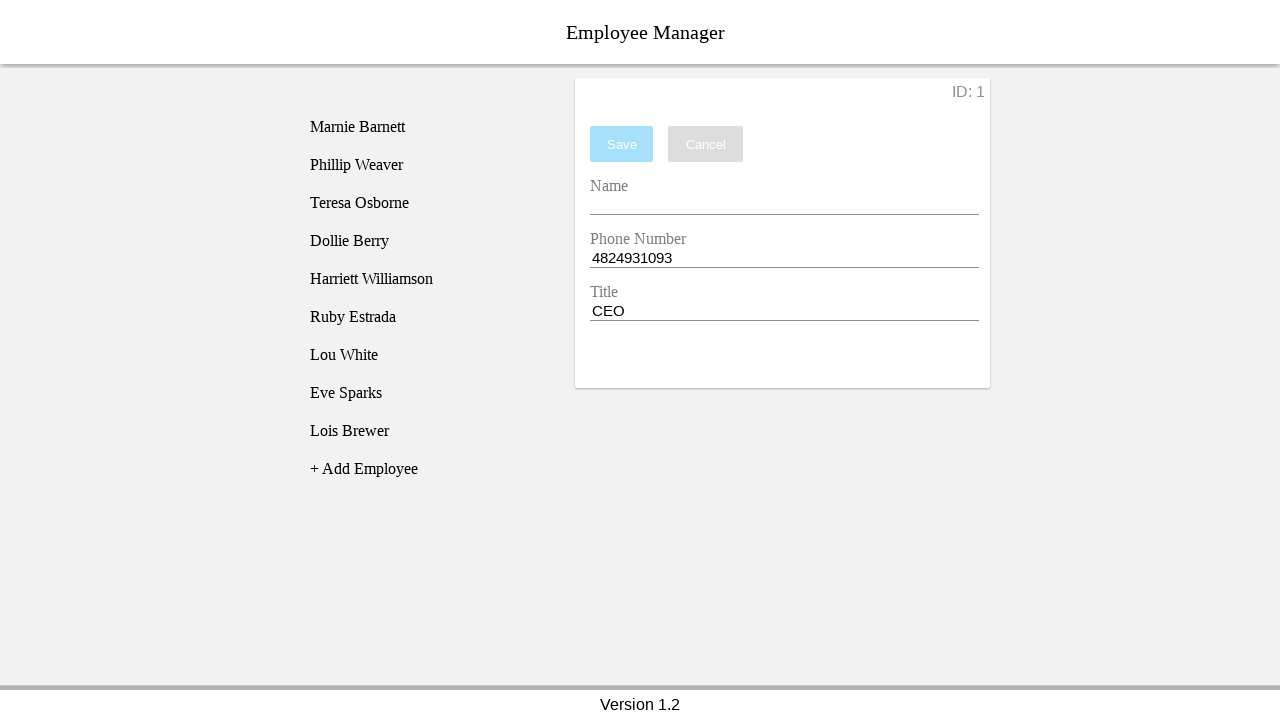

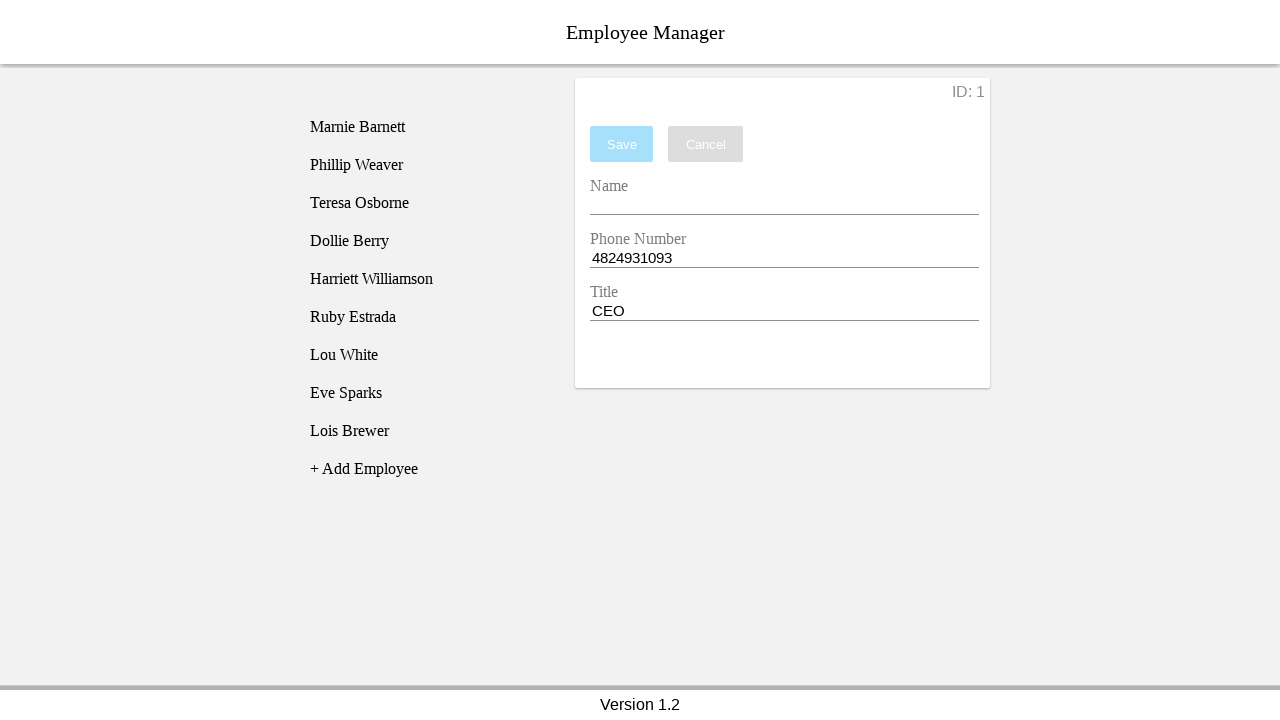